Tests triggering an alert popup and accepting it

Starting URL: https://www.qa-practice.com/elements/alert/alert

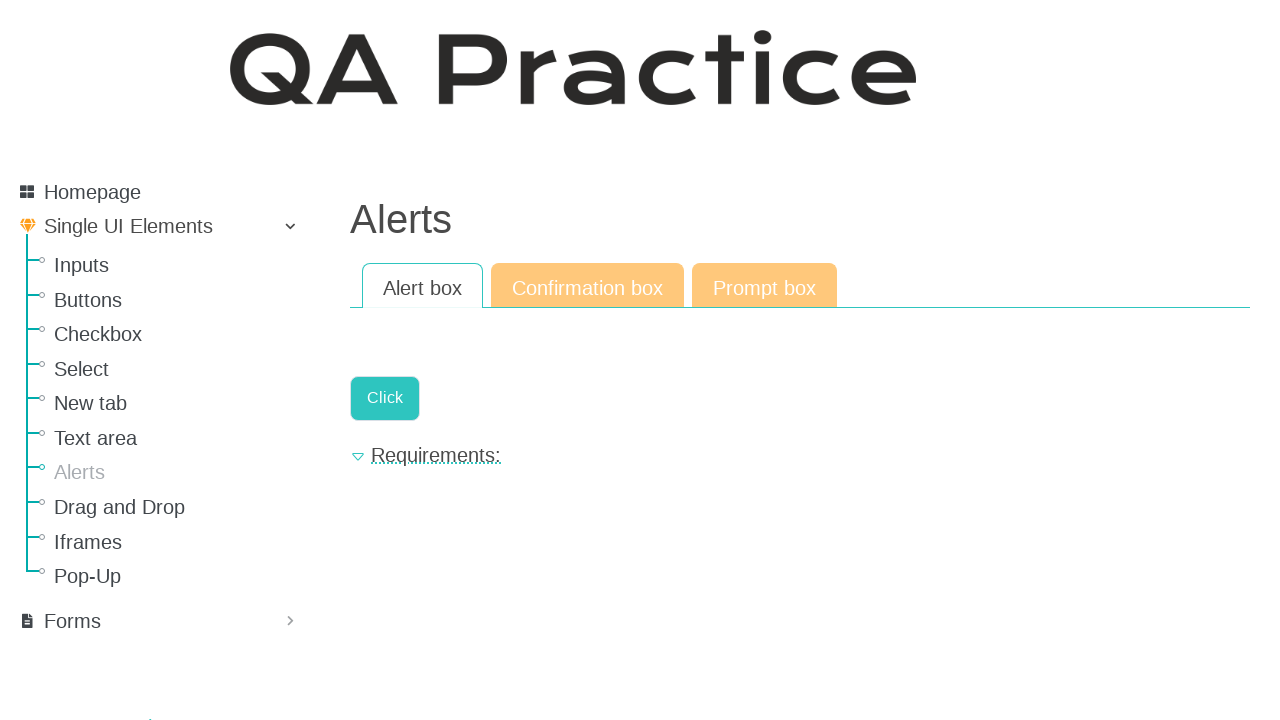

Set up dialog handler to accept alerts
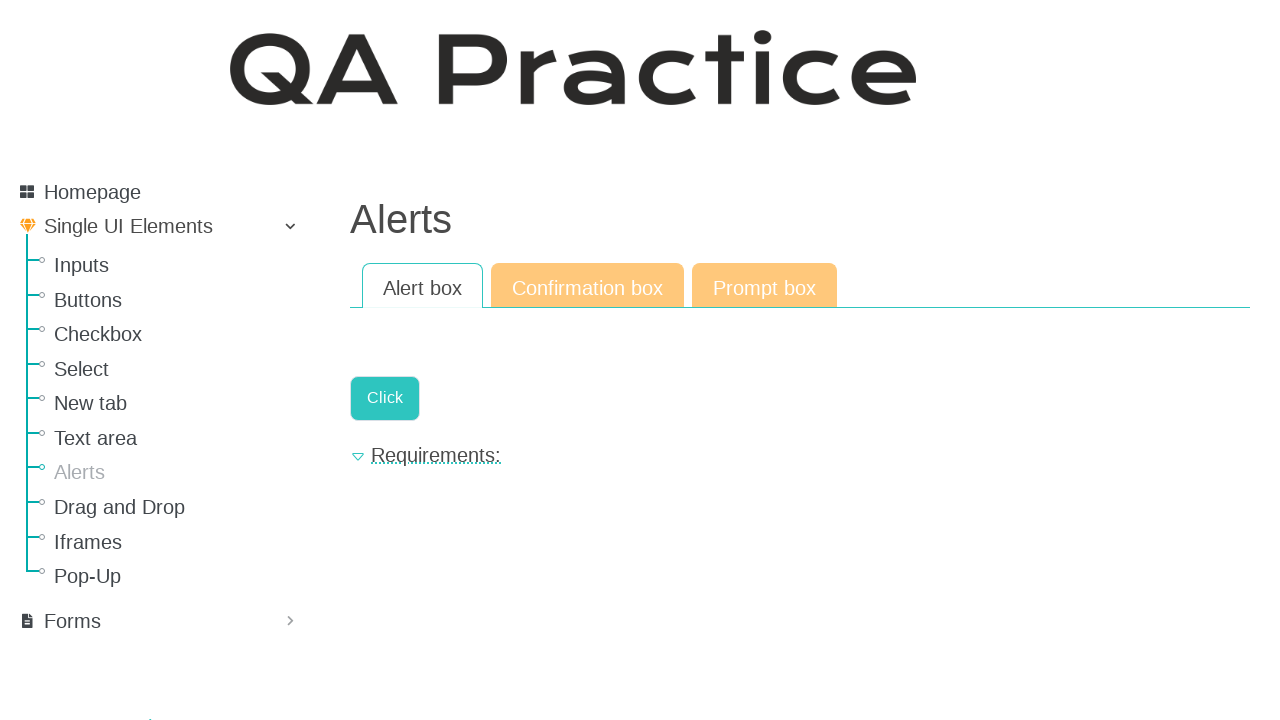

Clicked button to trigger alert popup at (385, 398) on .a-button
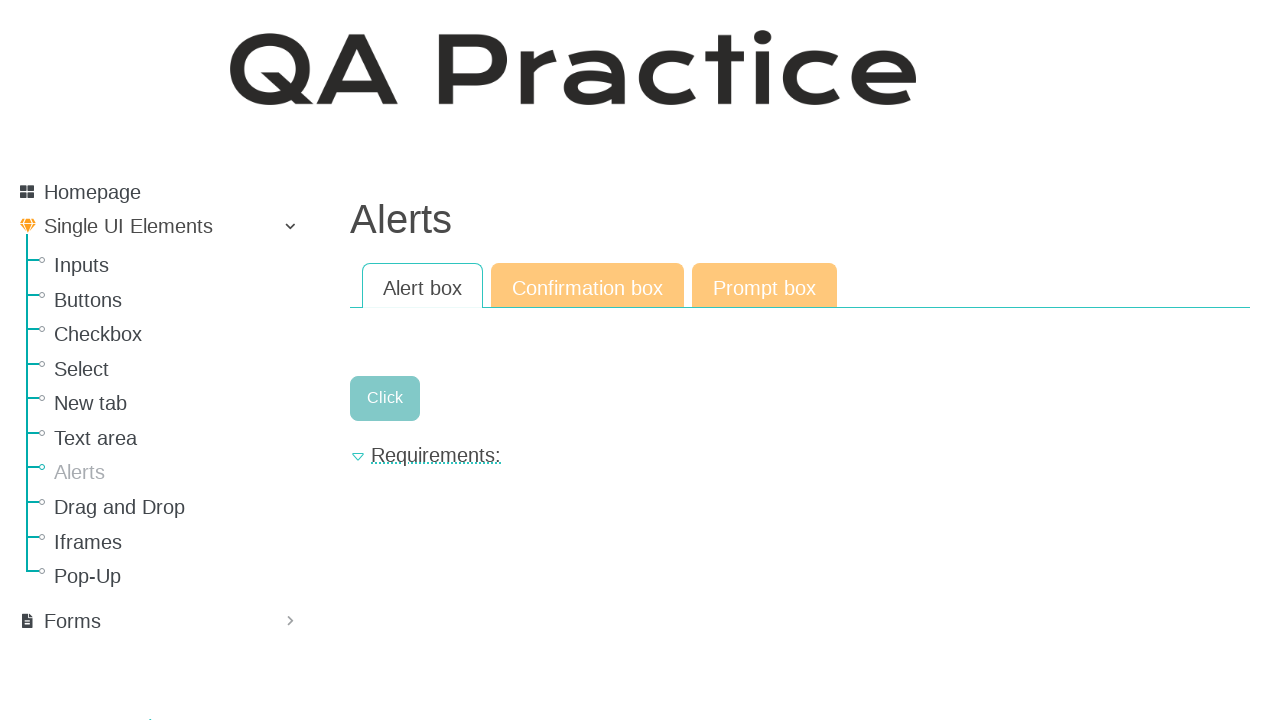

Waited 500ms for alert to be processed
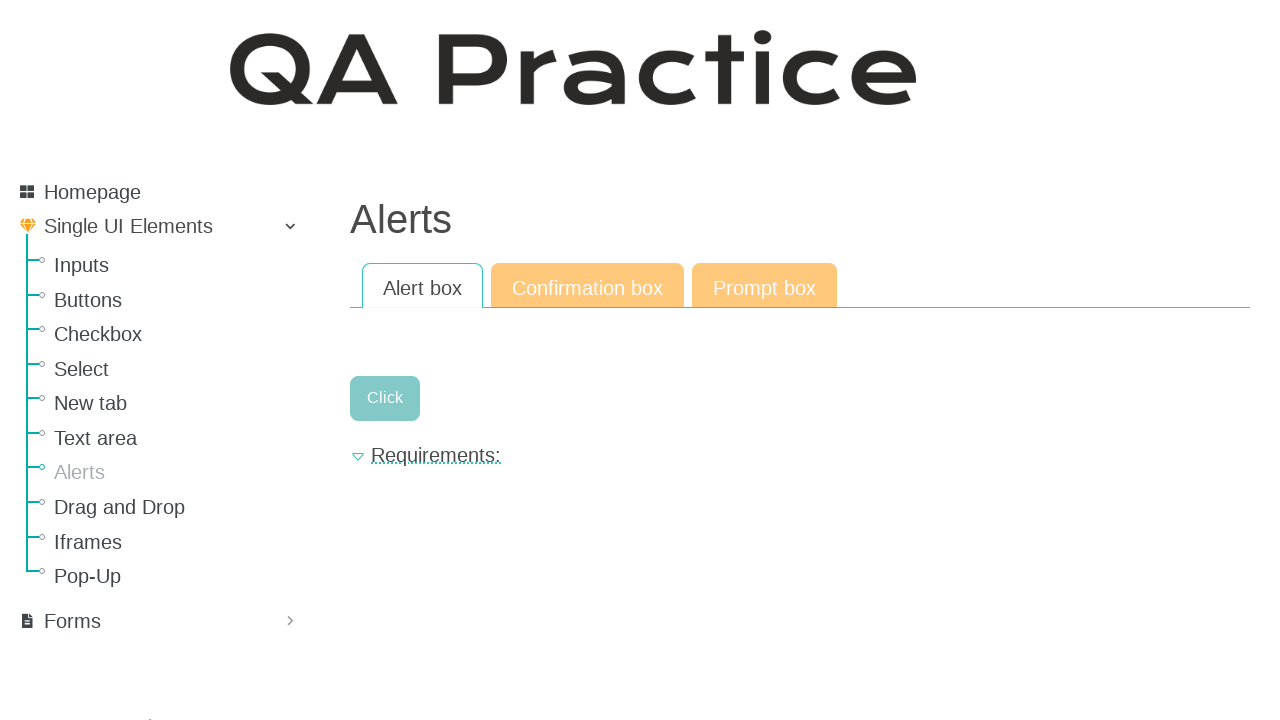

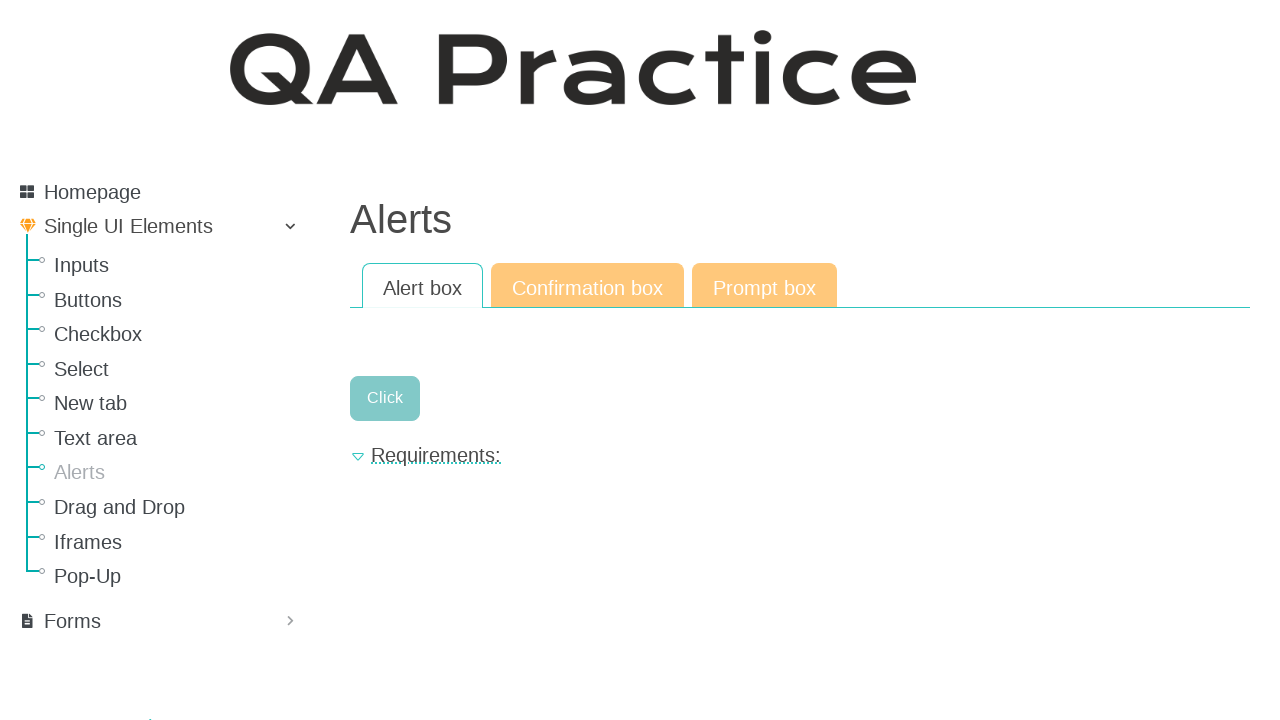